Tests accordion menu functionality by clicking on different accordion items to expand/collapse them

Starting URL: https://www.tutorialspoint.com/selenium/practice/menu.php

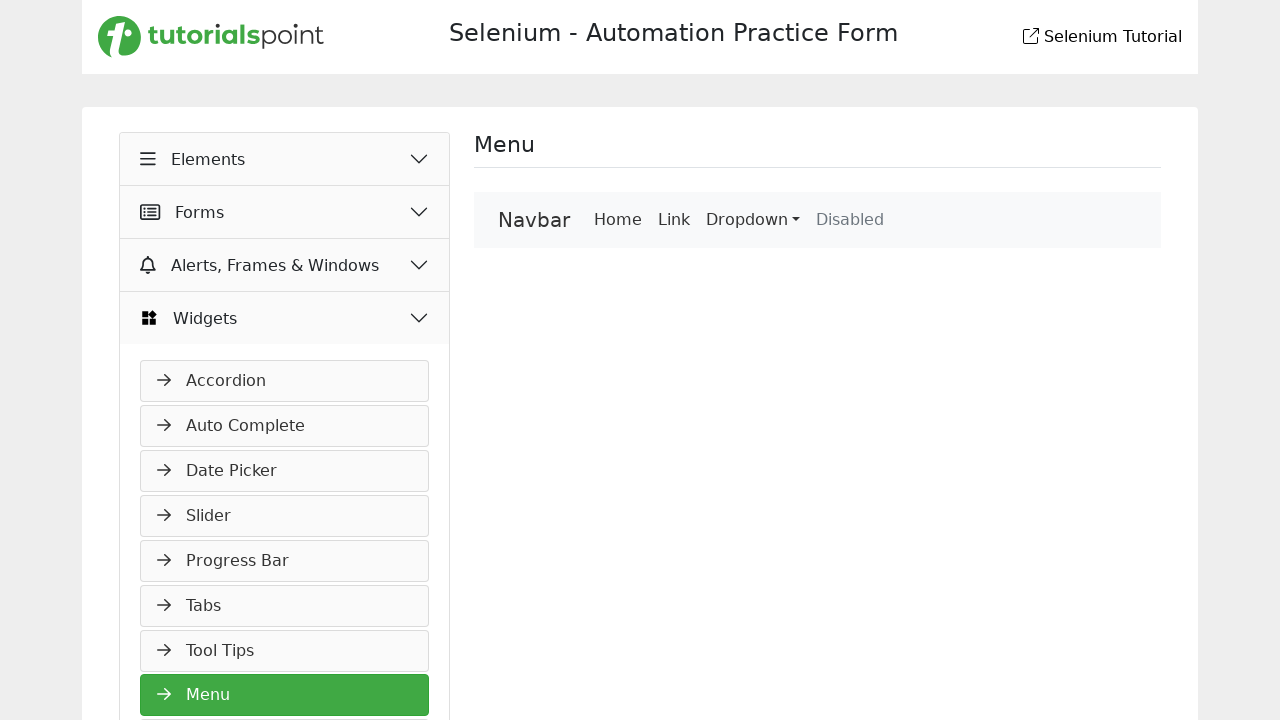

Located all accordion items on the menu page
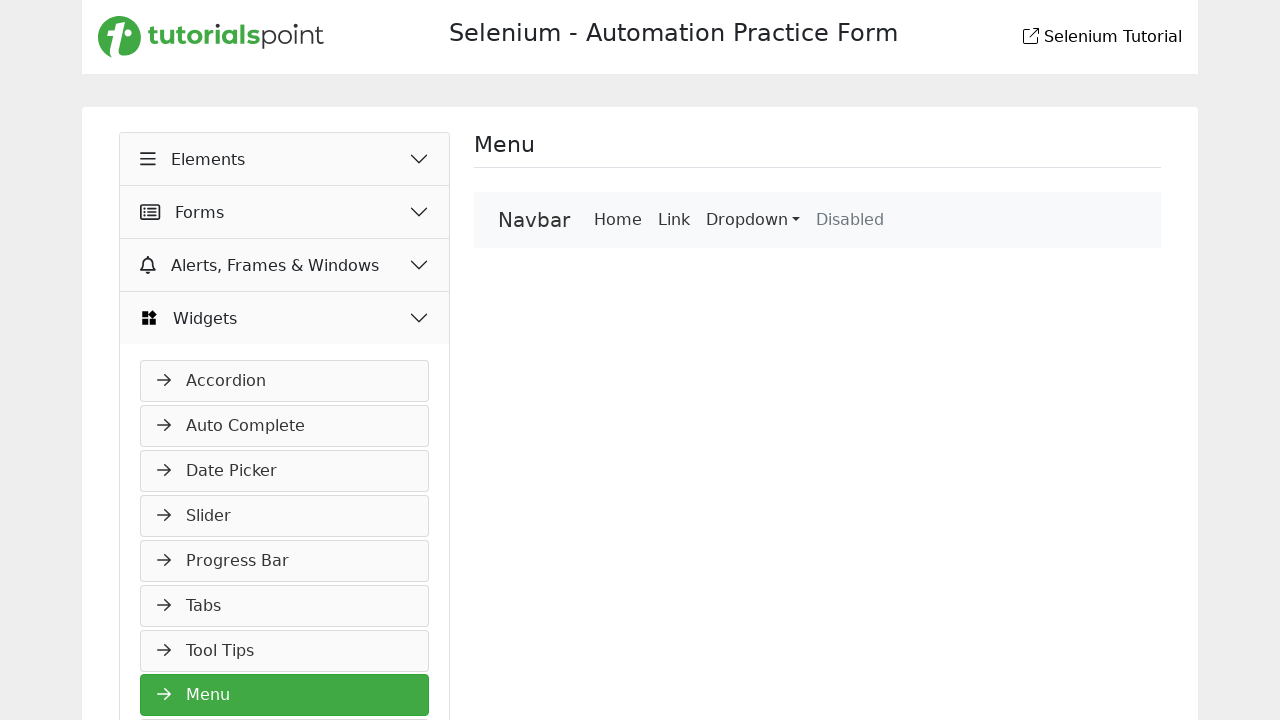

Clicked second accordion item to expand/collapse at (285, 213) on xpath=//div[@class='accordion-item'] >> nth=1
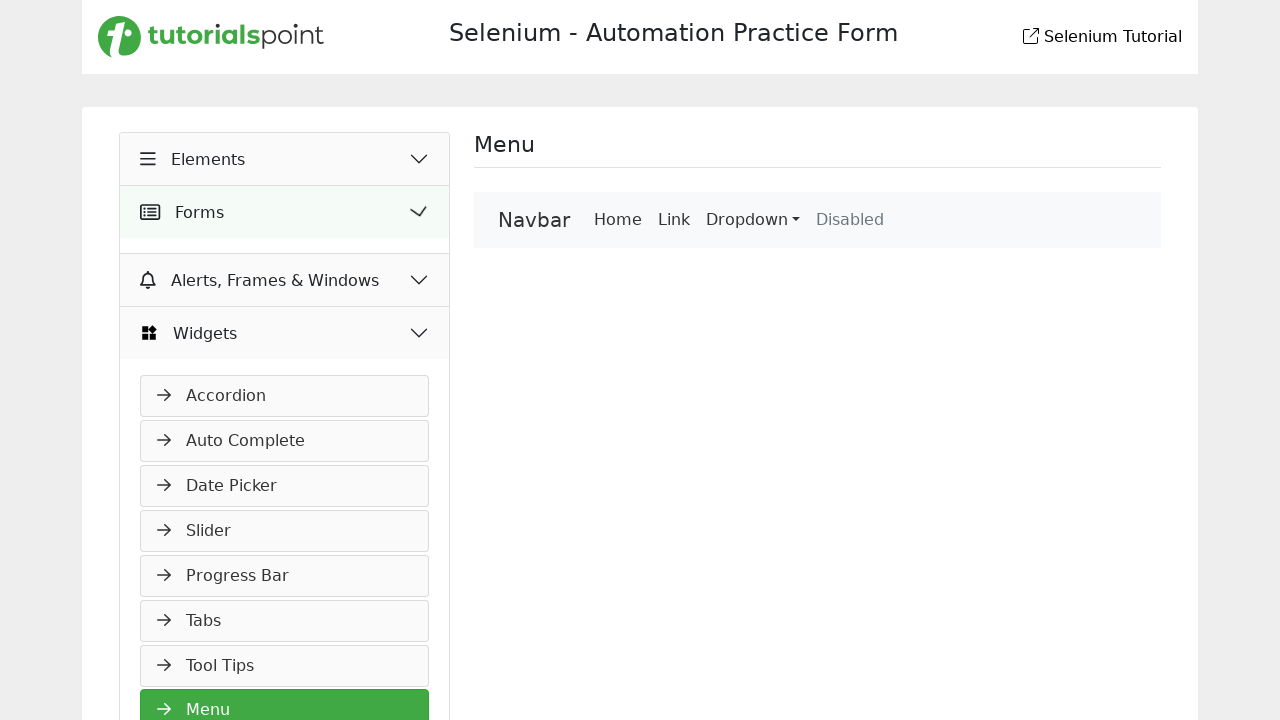

Waited for accordion animation to complete
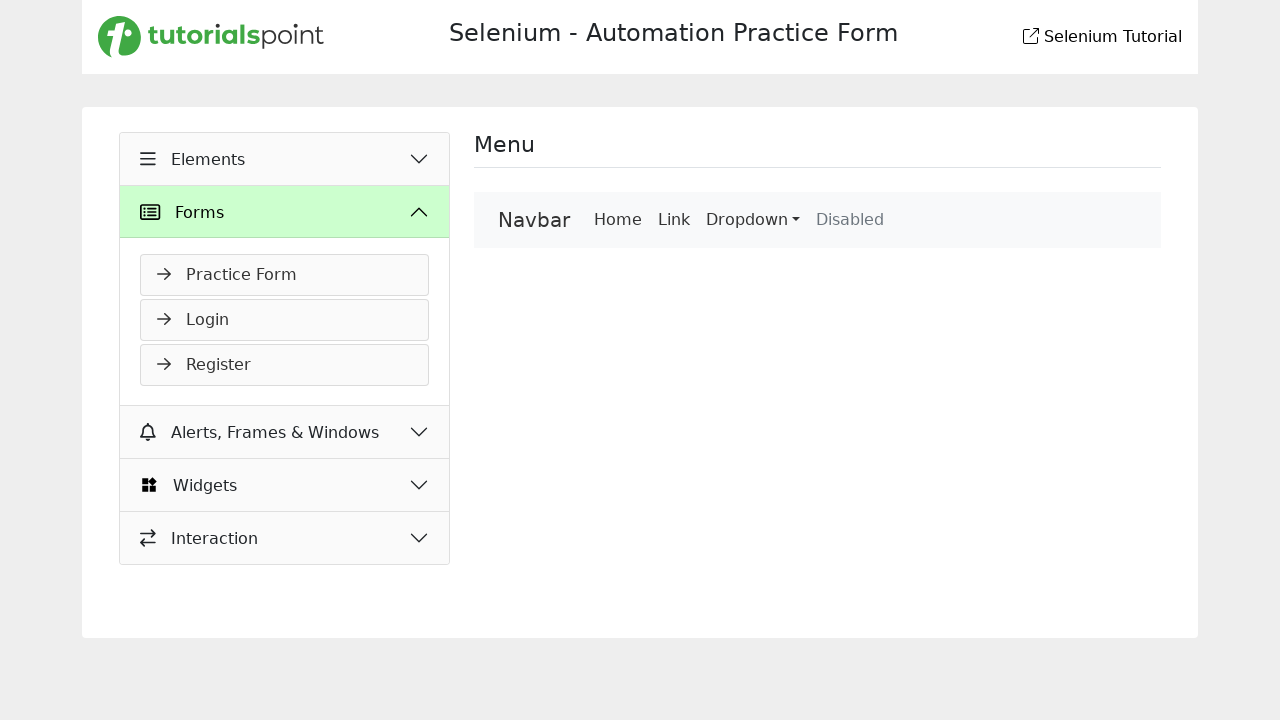

Clicked third accordion item to expand/collapse at (285, 433) on xpath=//div[@class='accordion-item'] >> nth=2
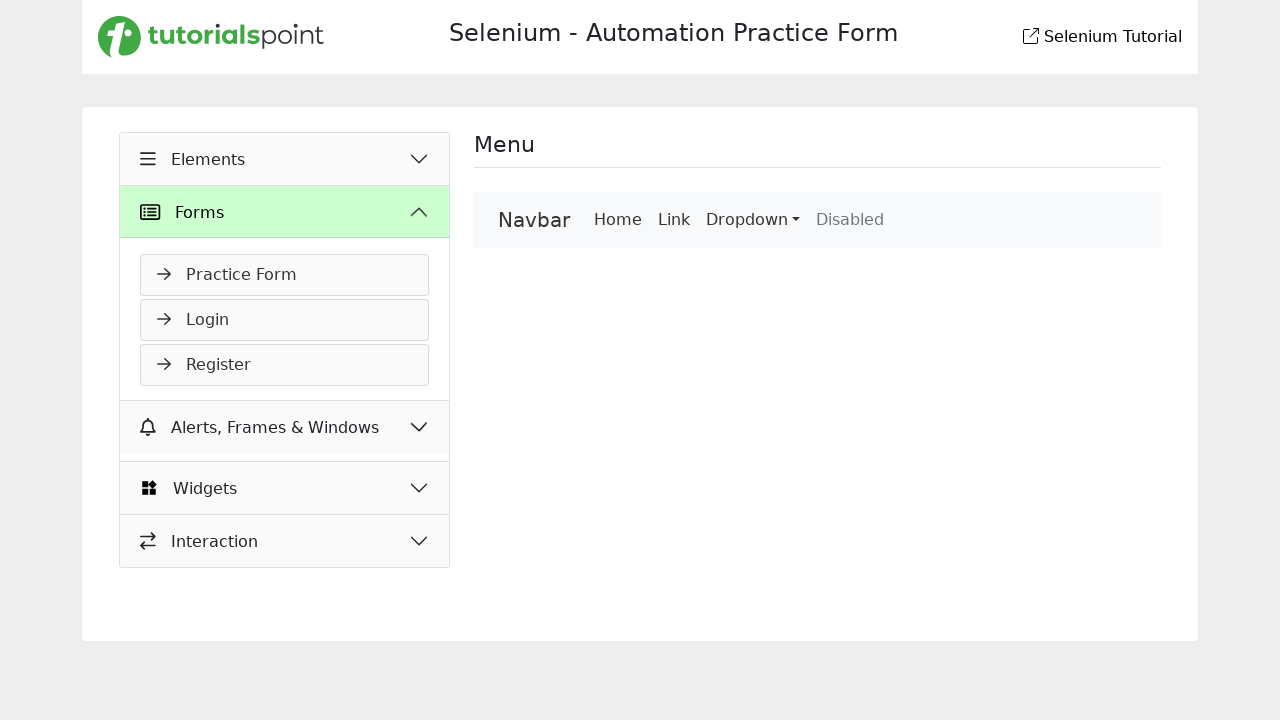

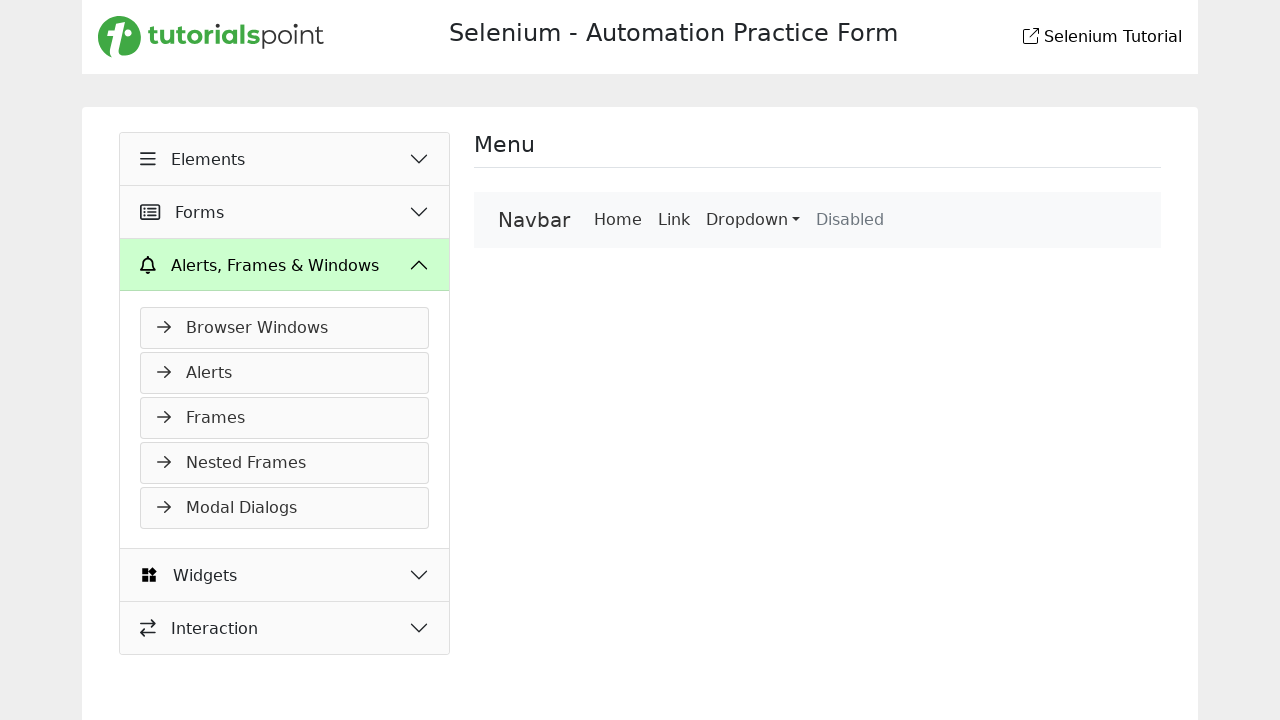